Tests search functionality on meta.ua by entering a search query "ExecuteAutomation" and submitting the form, then verifying the search term appears in the results.

Starting URL: https://meta.ua

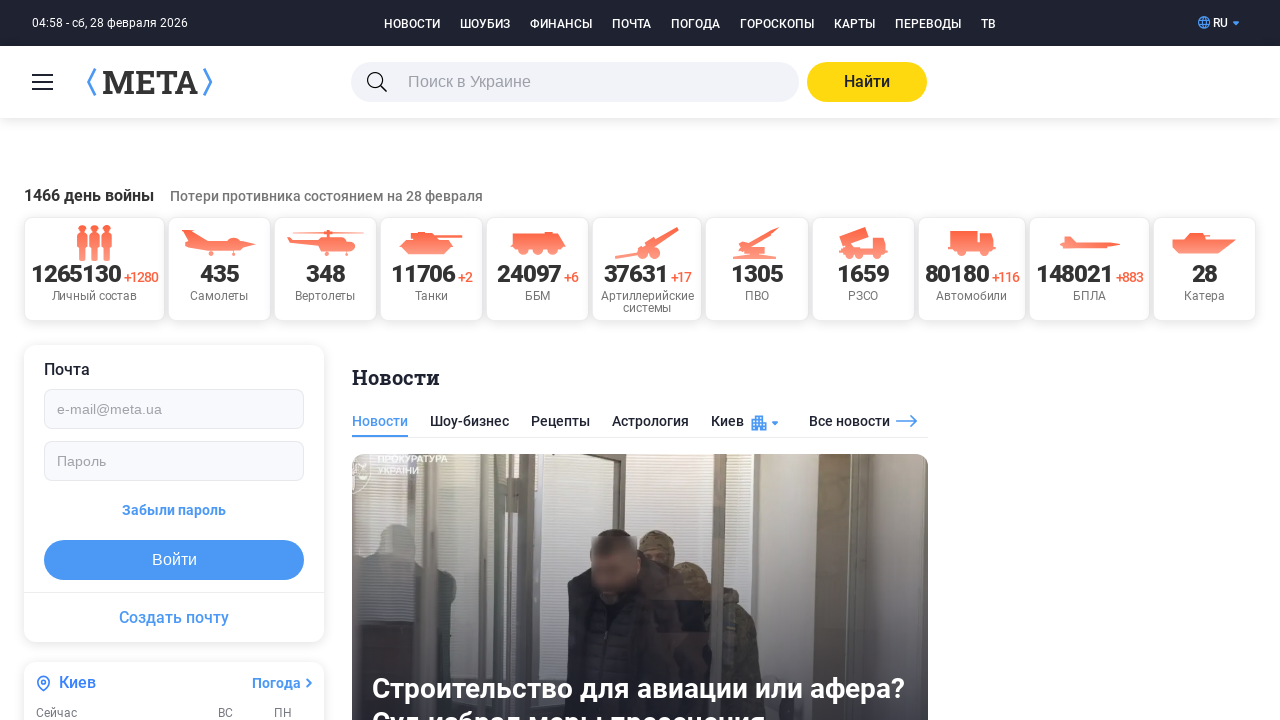

Filled search box with 'ExecuteAutomation' on input[name='q']
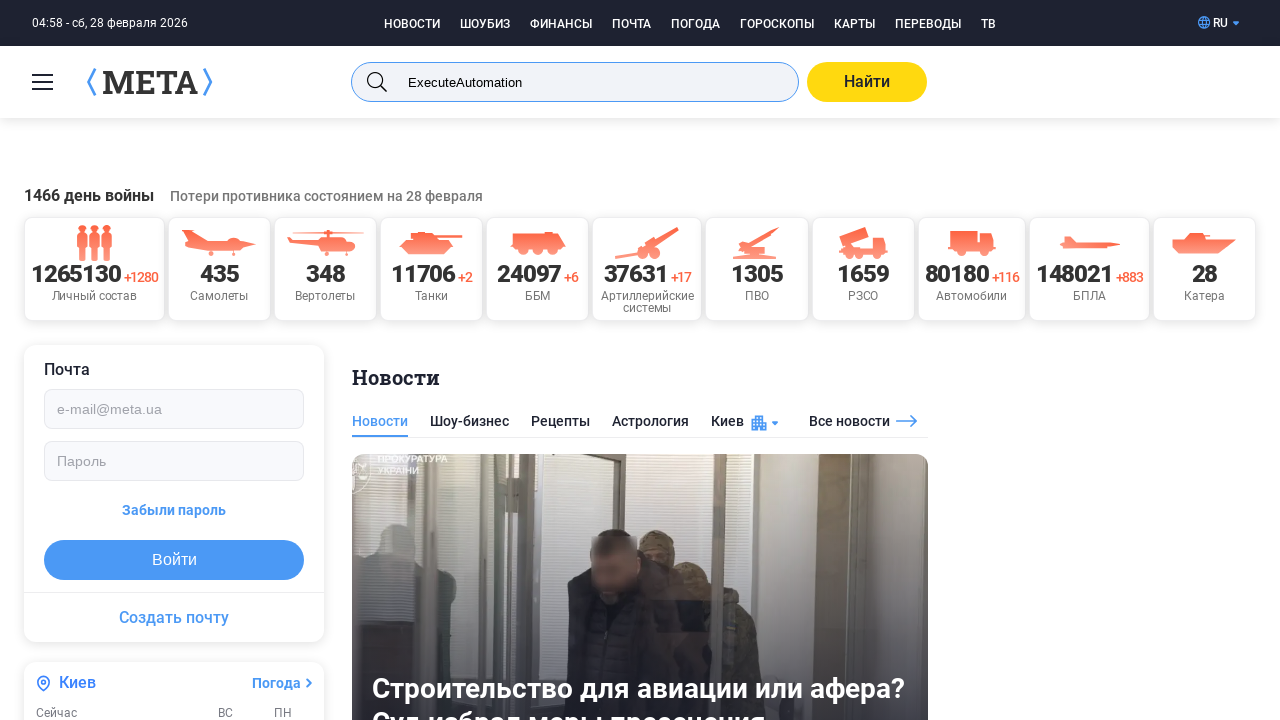

Pressed Enter to submit the search form on input[name='q']
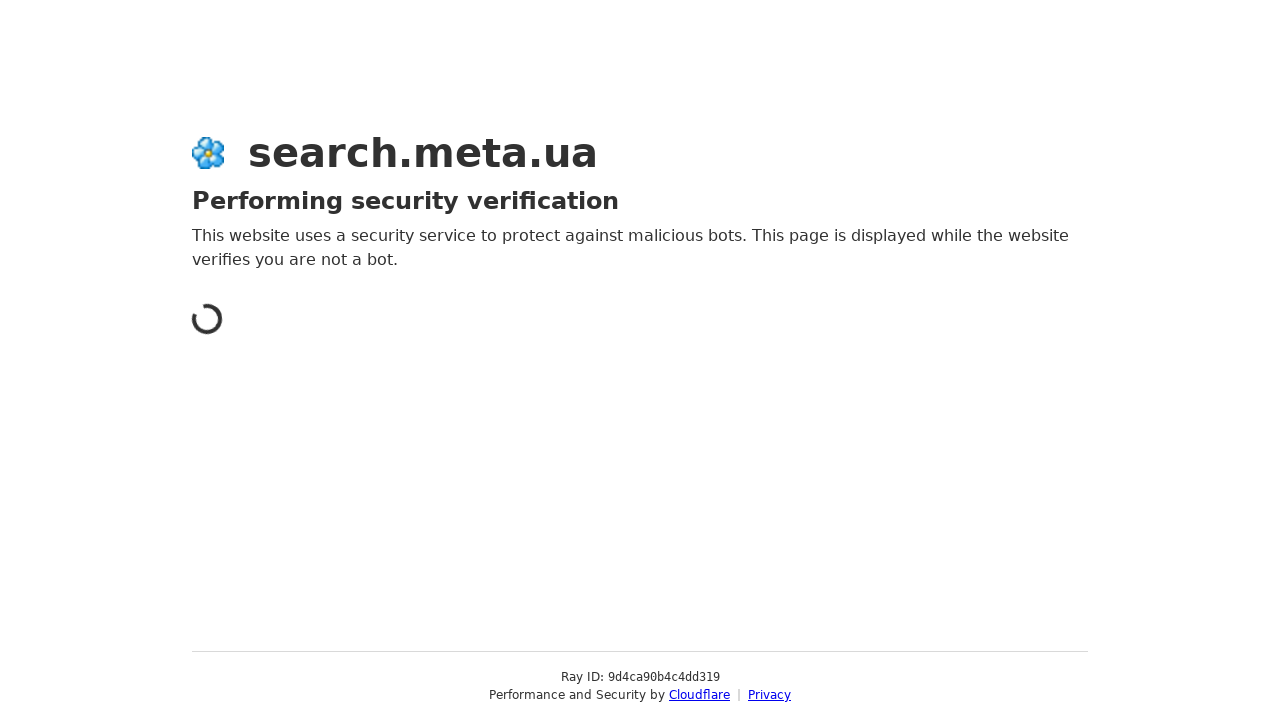

Waited for search results to load (networkidle)
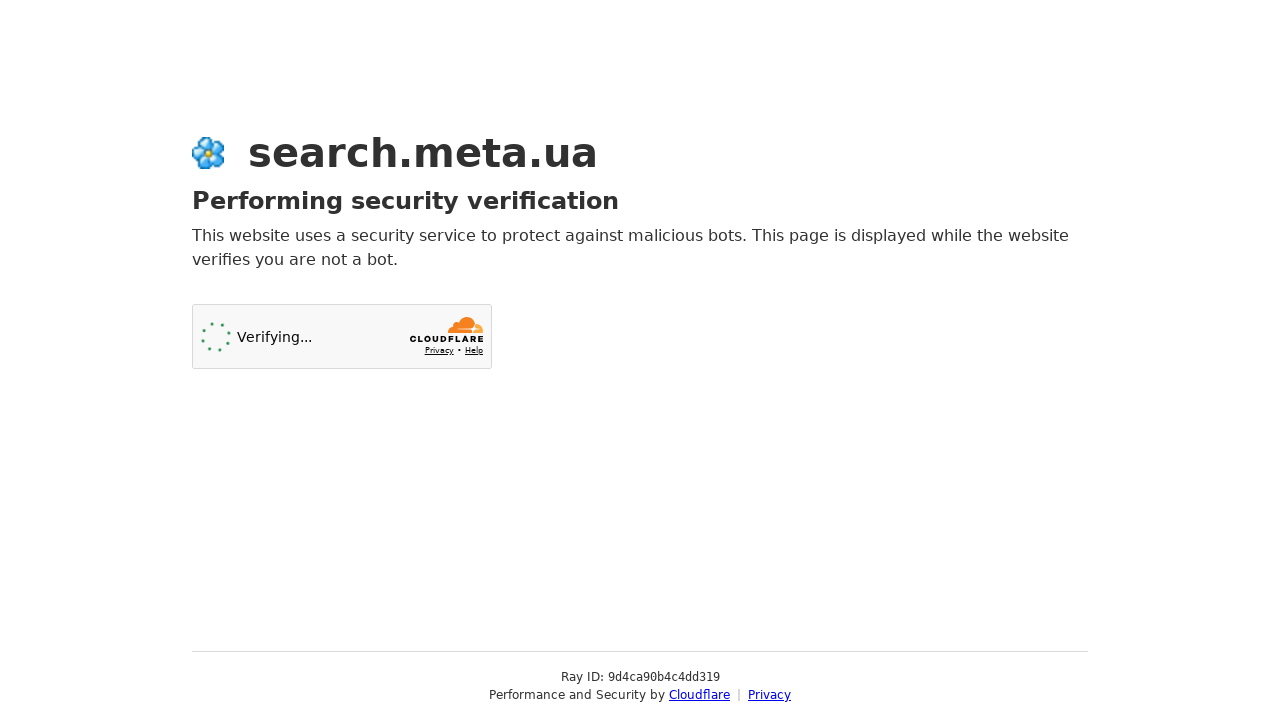

Verified 'ExecuteAutomation' appears in search results
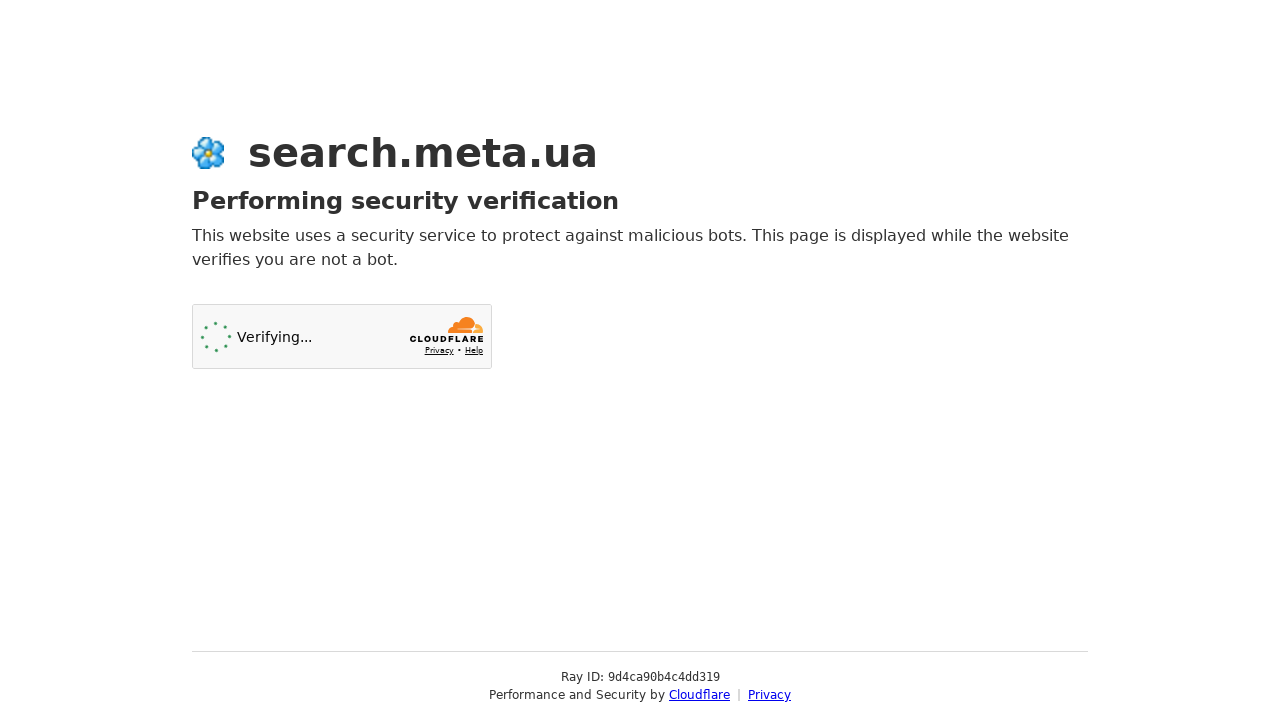

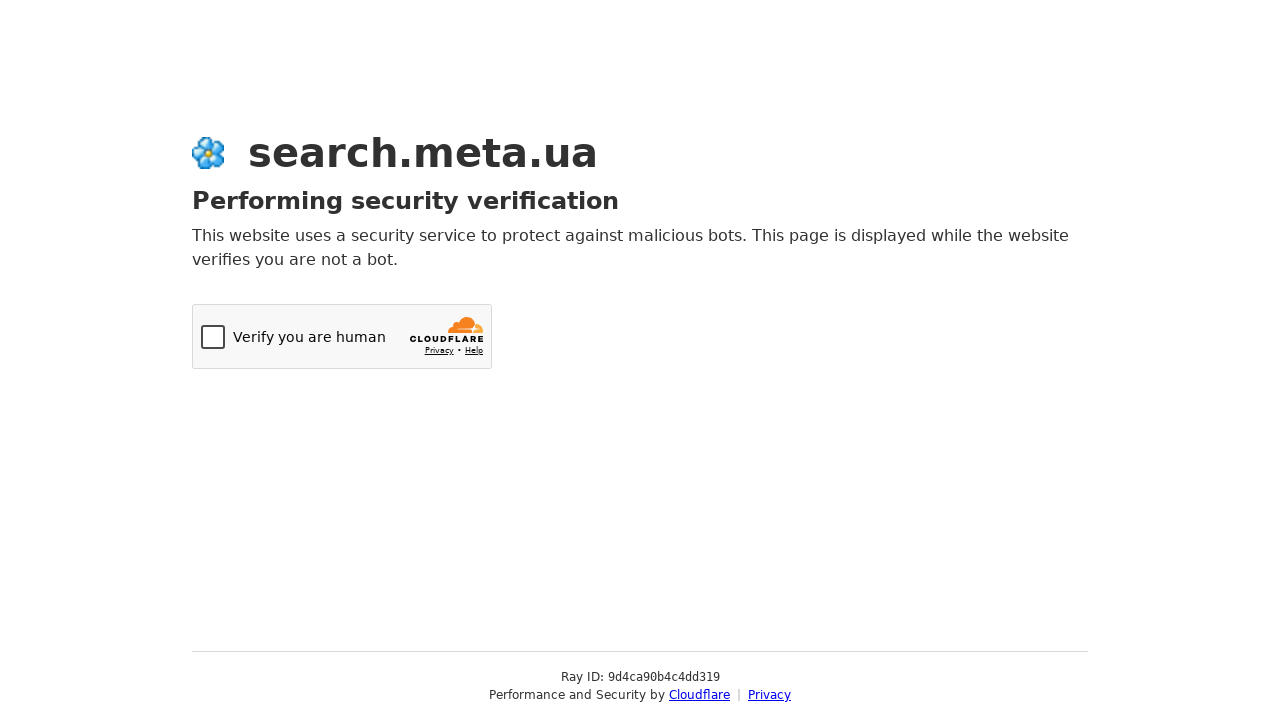